Tests trip search functionality by entering a destination in the search field and submitting

Starting URL: https://deens-master.now.sh/

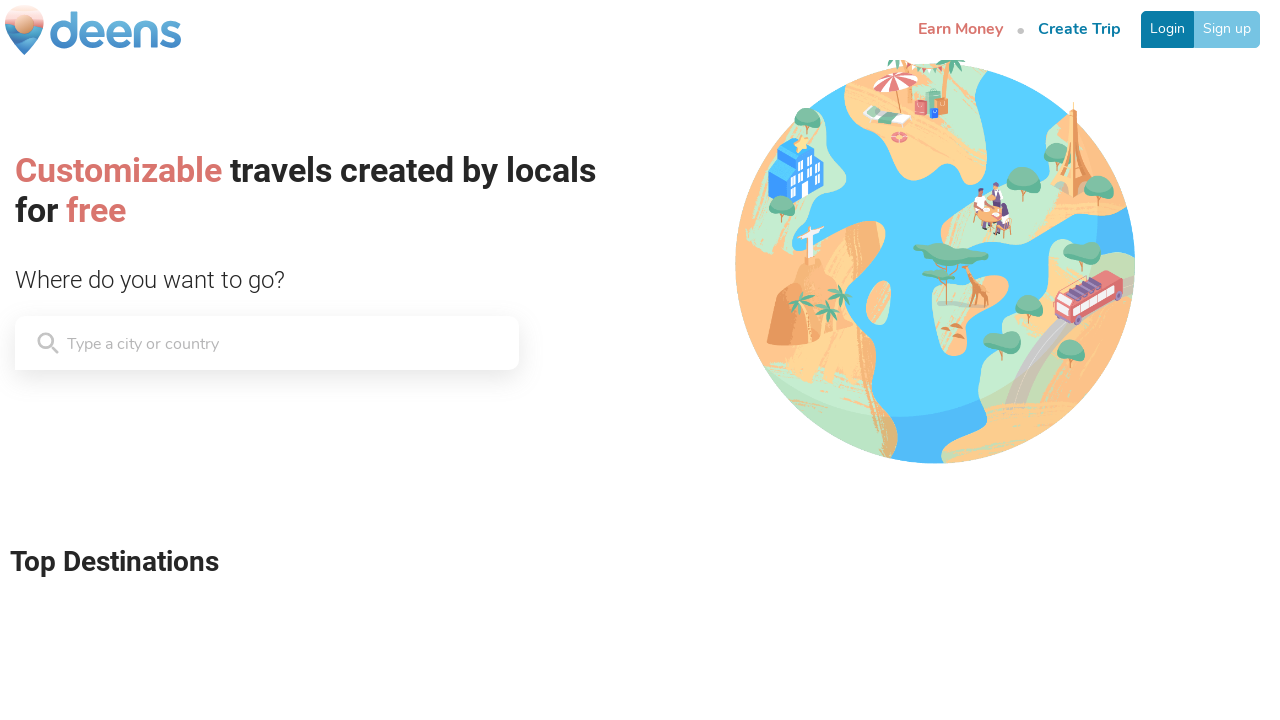

Waited for search input field to load
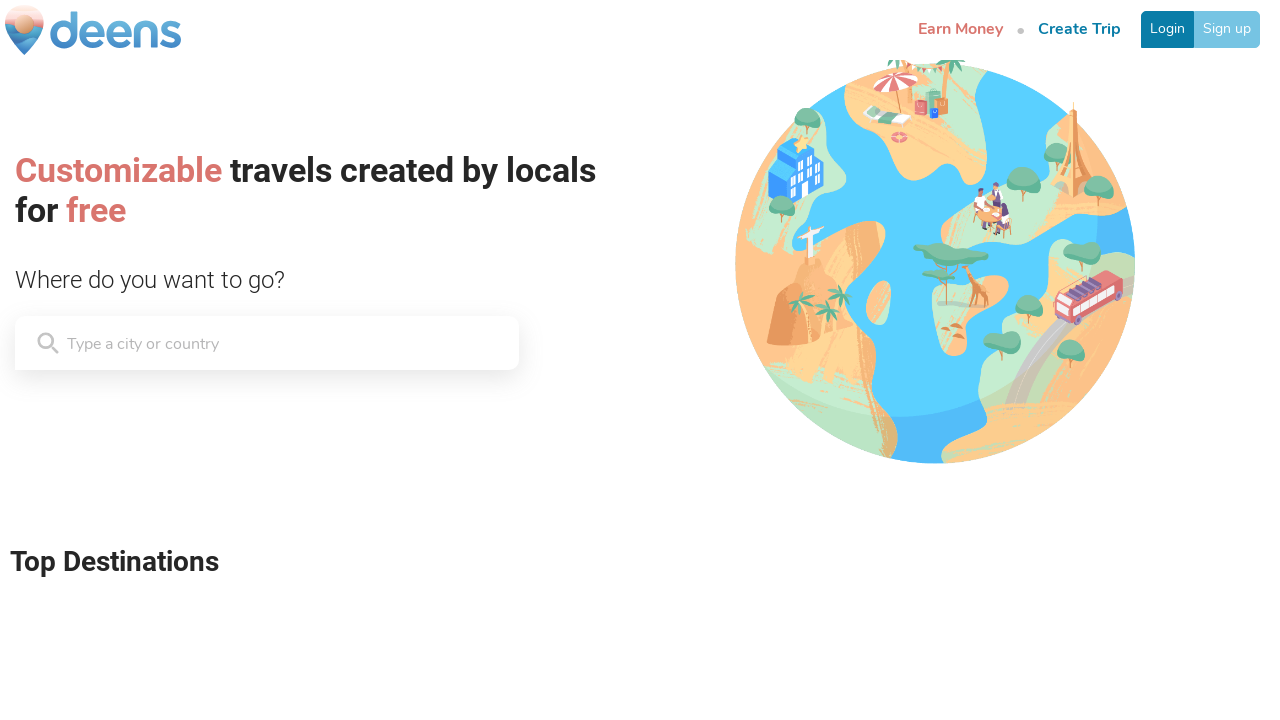

Located search input element
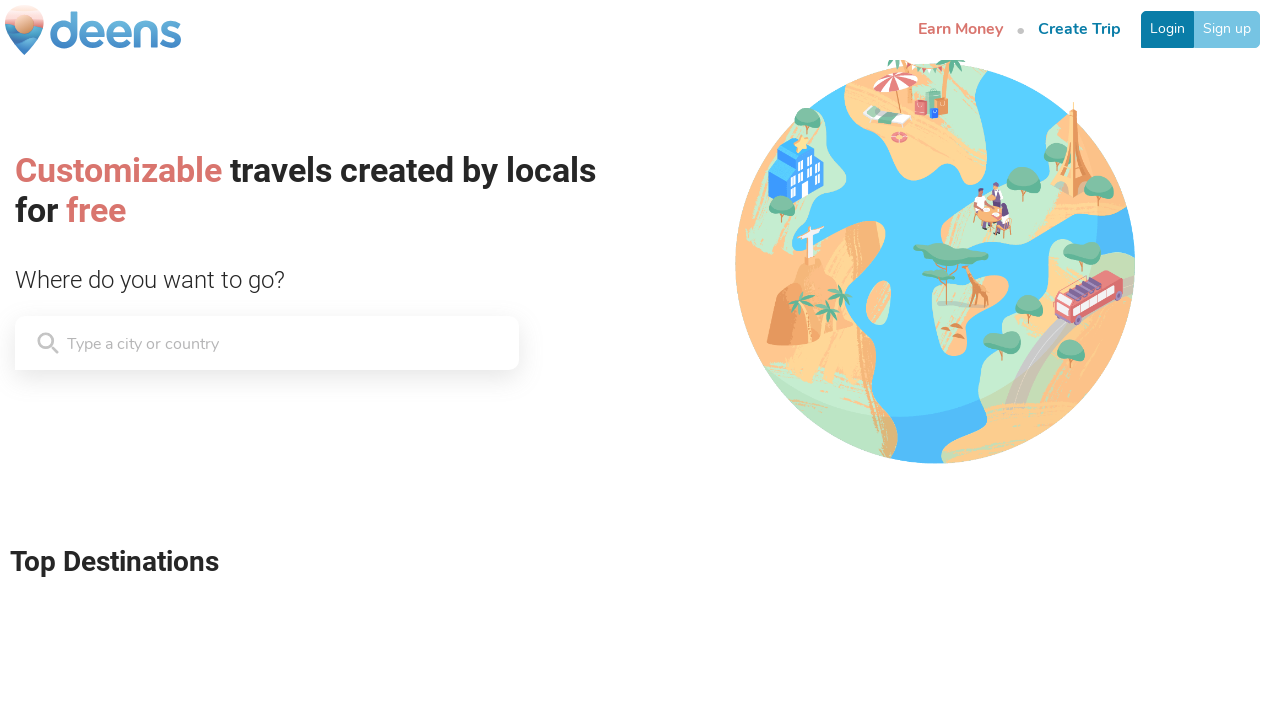

Filled search field with destination 'New York, New York' on [style='overflow: hidden; padding: 2px 0px;'] > * >> nth=0
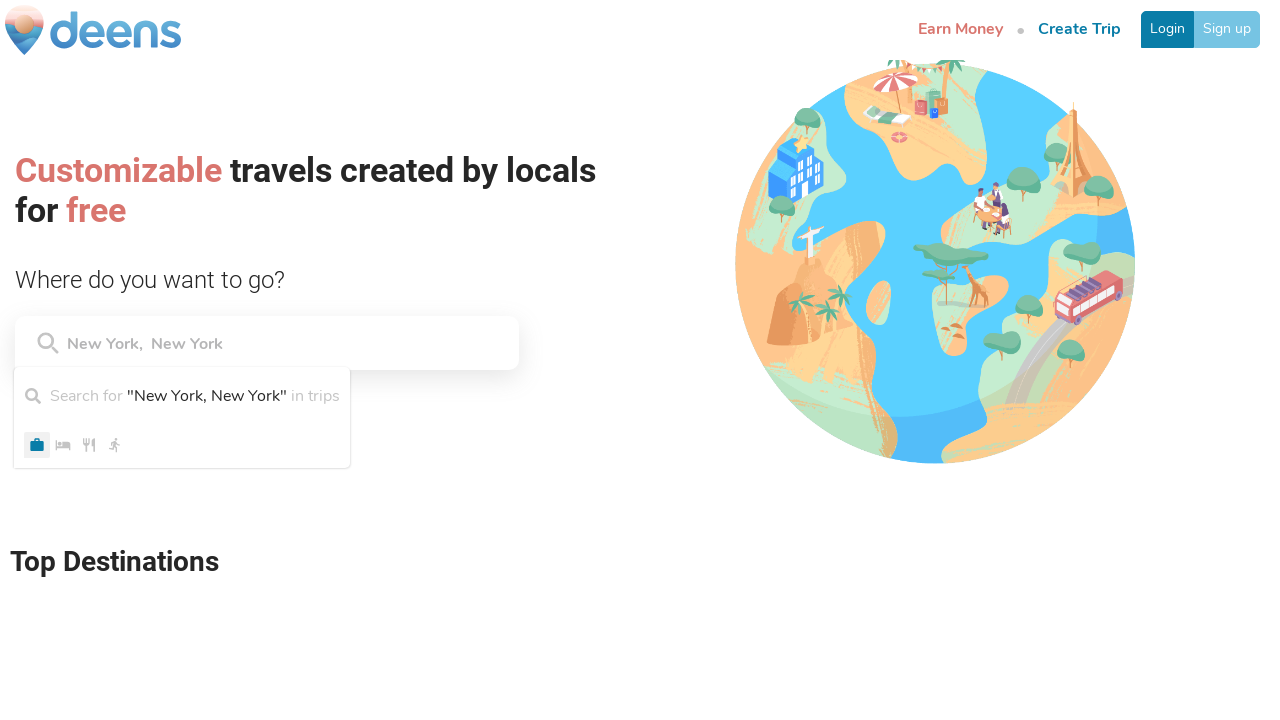

Pressed Enter to submit trip search on [style='overflow: hidden; padding: 2px 0px;'] > * >> nth=0
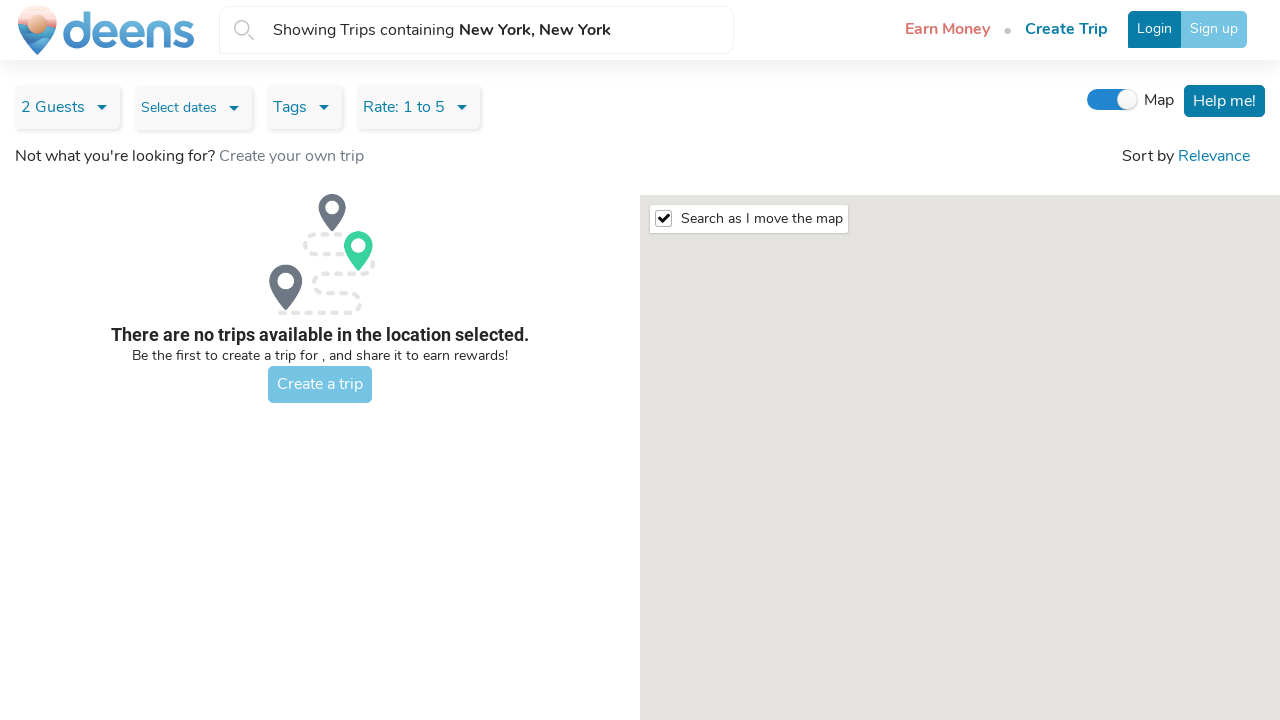

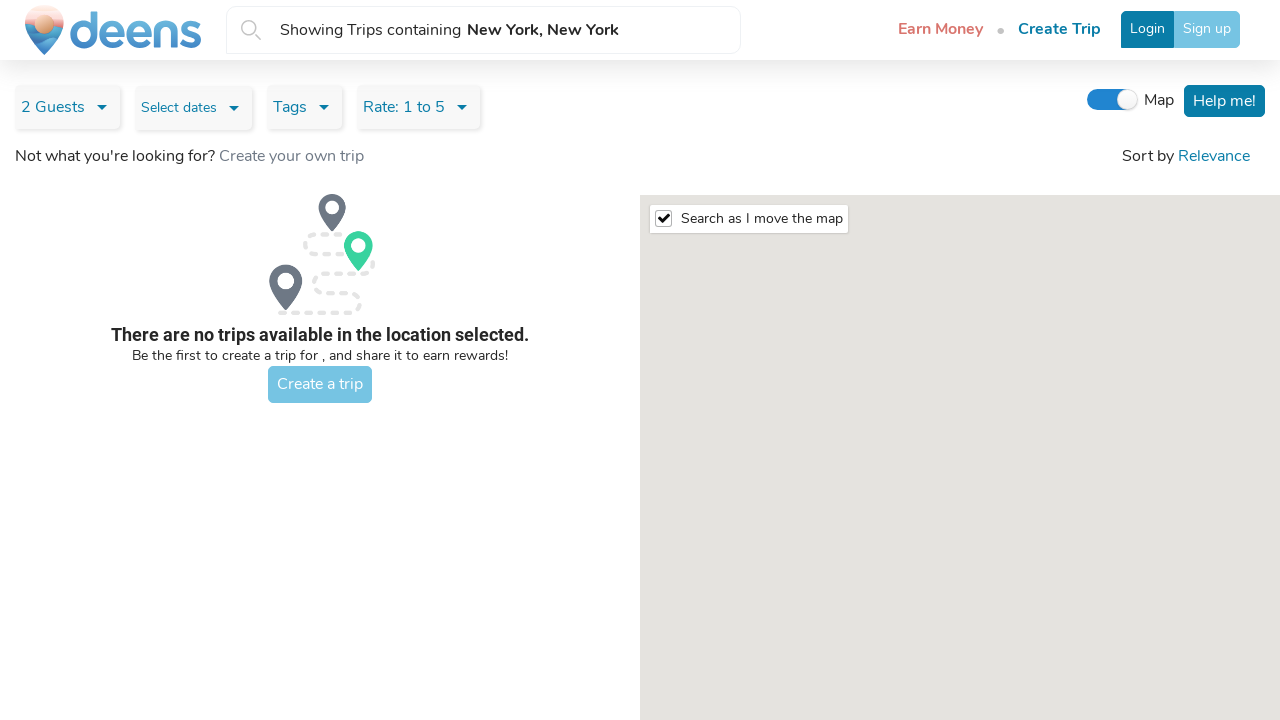